Navigates to the Elements section and then to the Checkbox page on DemoQA test site

Starting URL: https://demoqa.com

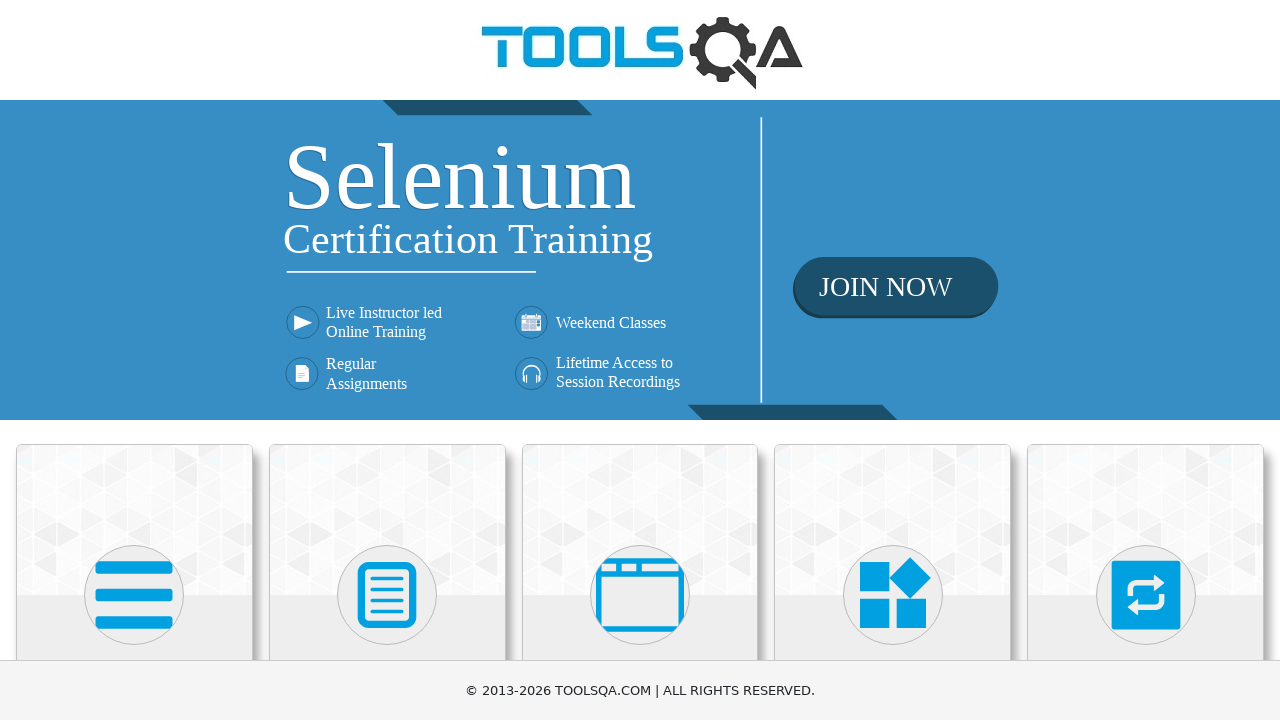

Clicked on Elements card at (134, 360) on xpath=//*[text()='Elements']
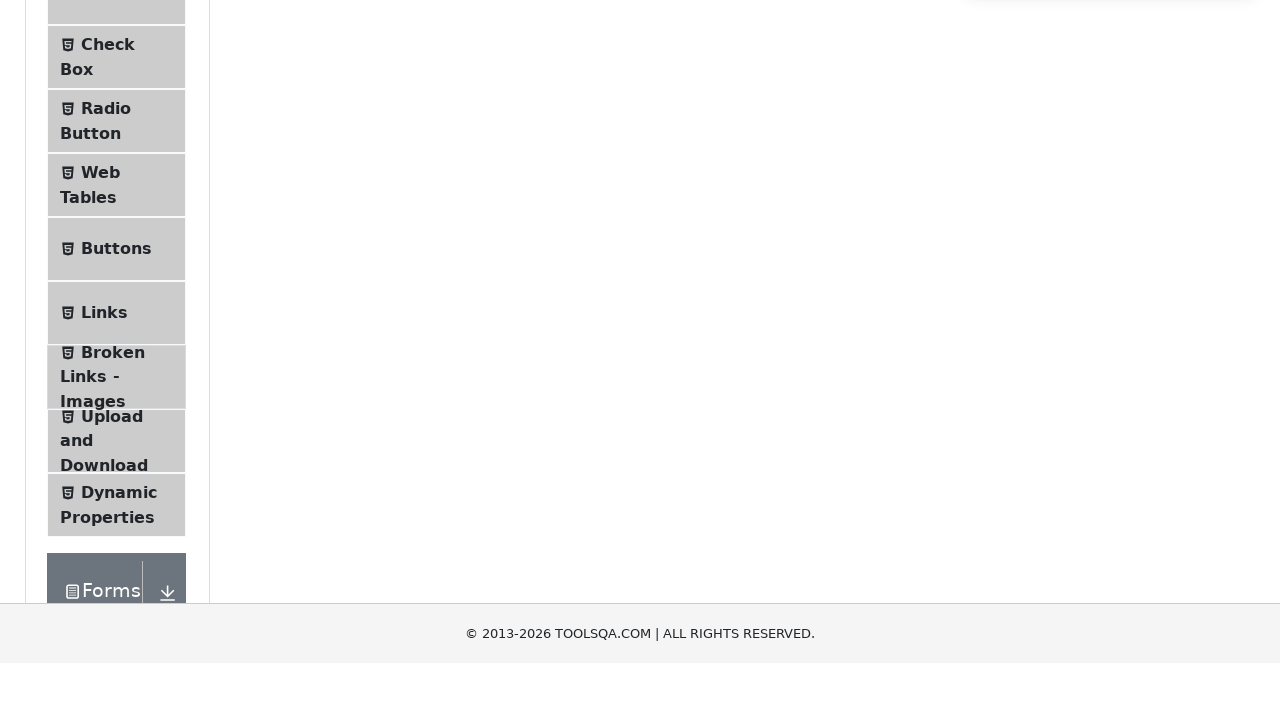

Clicked on Check Box menu item at (116, 325) on #item-1
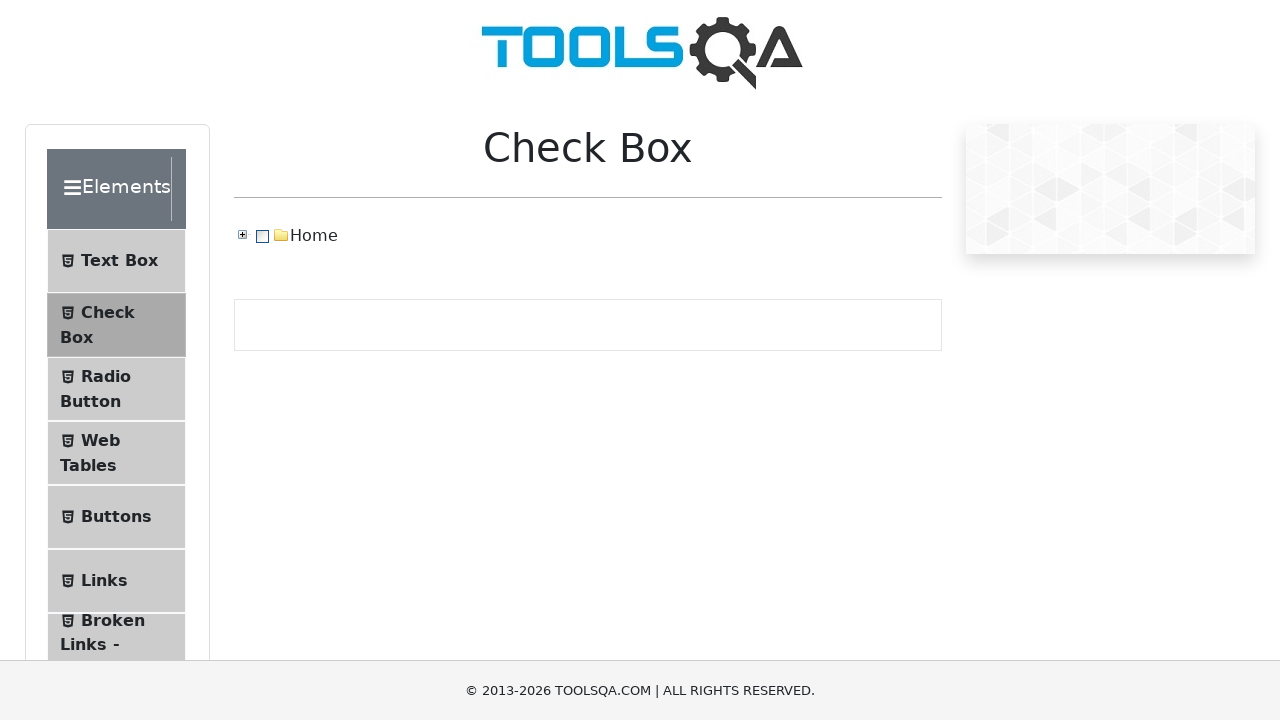

Checkbox page loaded successfully
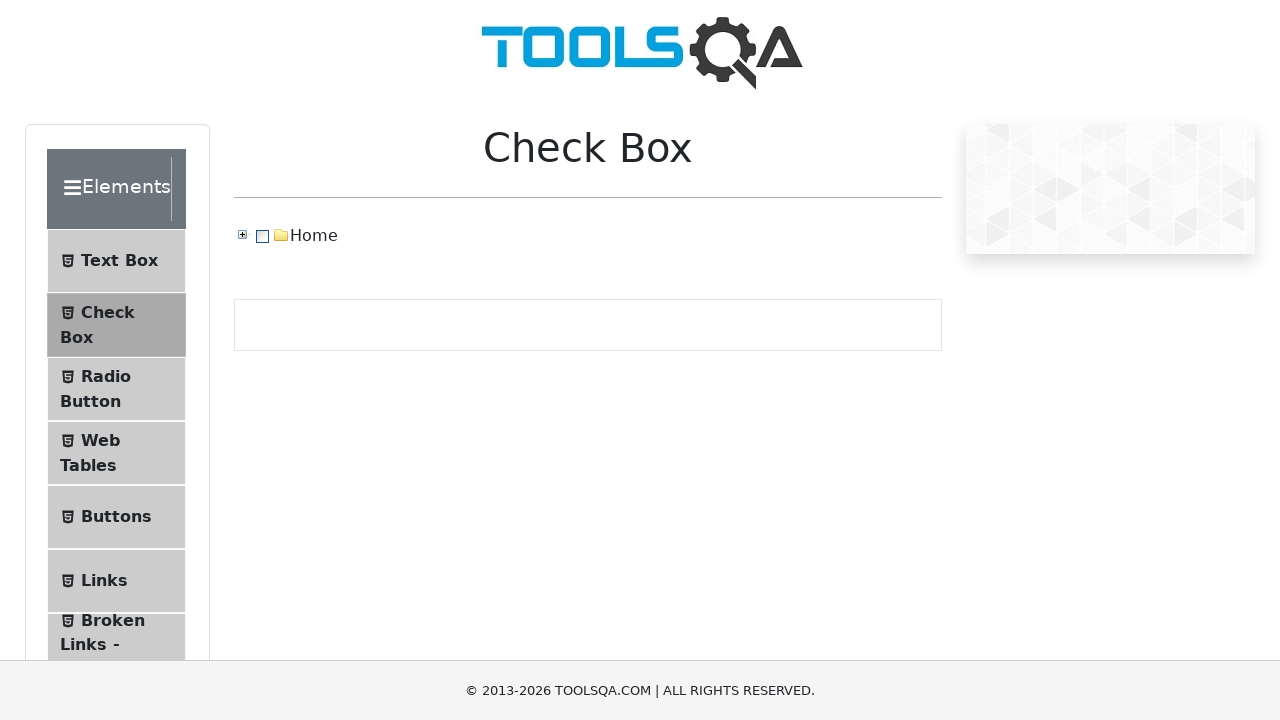

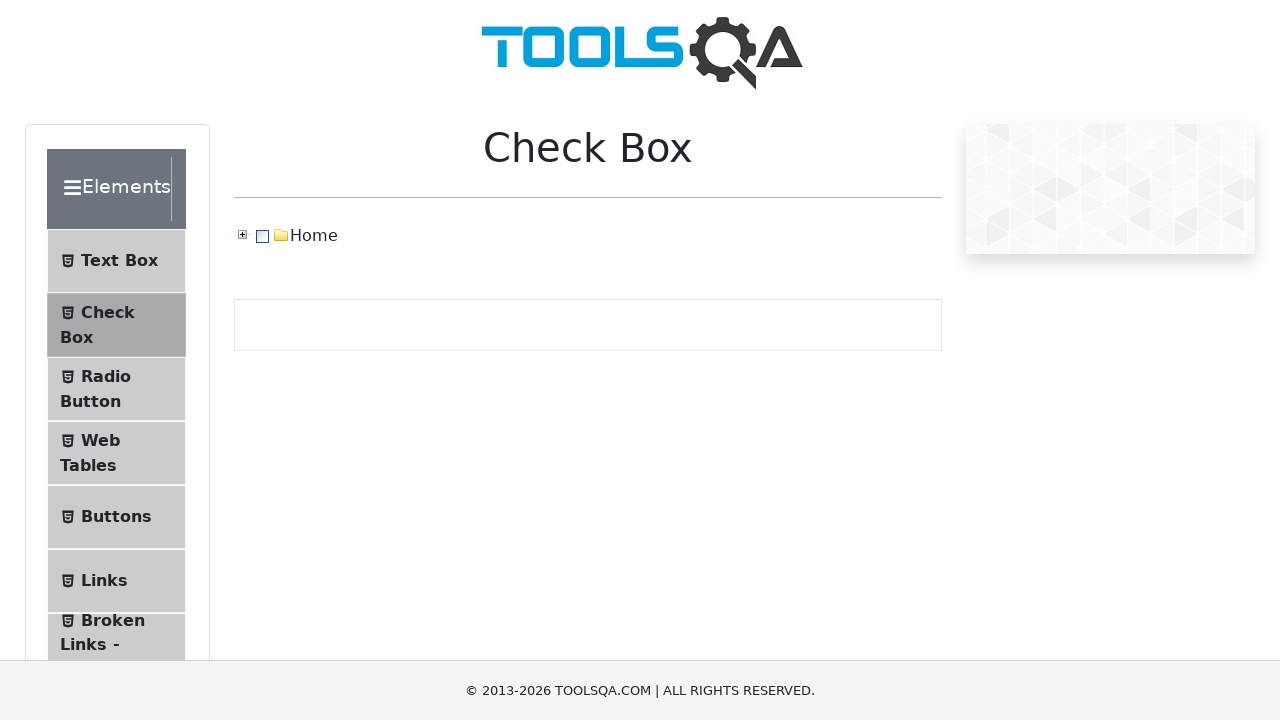